Tests JavaScript confirmation alert handling by clicking a button to trigger an alert, accepting it to verify the "OK" message, then clicking again and dismissing the alert to verify the "Cancel" message.

Starting URL: http://automationbykrishna.com/#

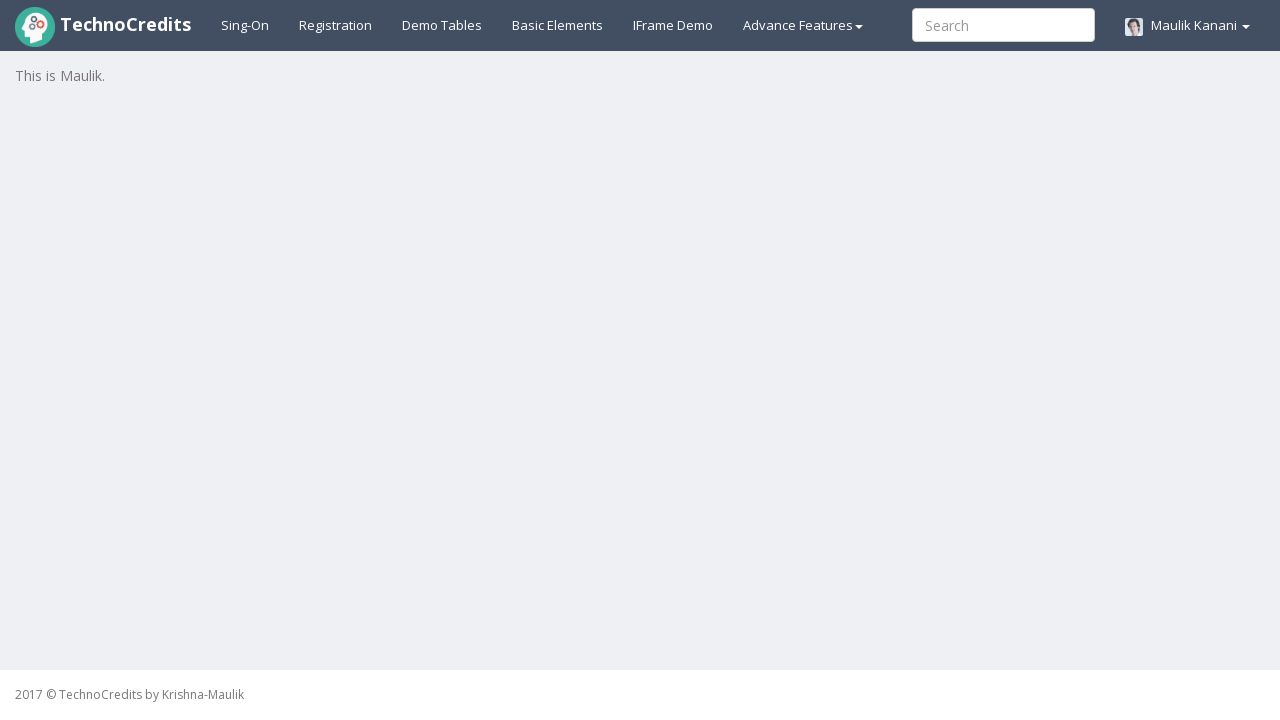

Clicked on Basic Elements tab at (558, 25) on xpath=//a[contains(text(),'Basic Elements')]
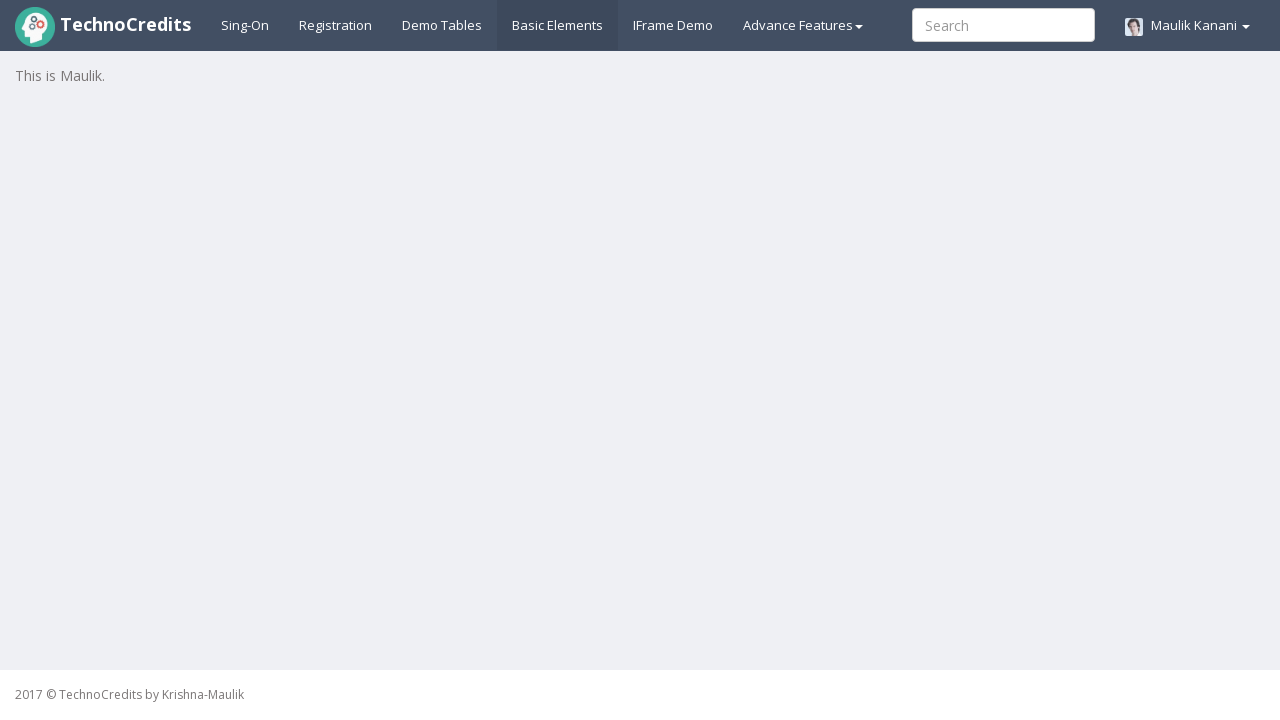

Waited 1 second for page to load
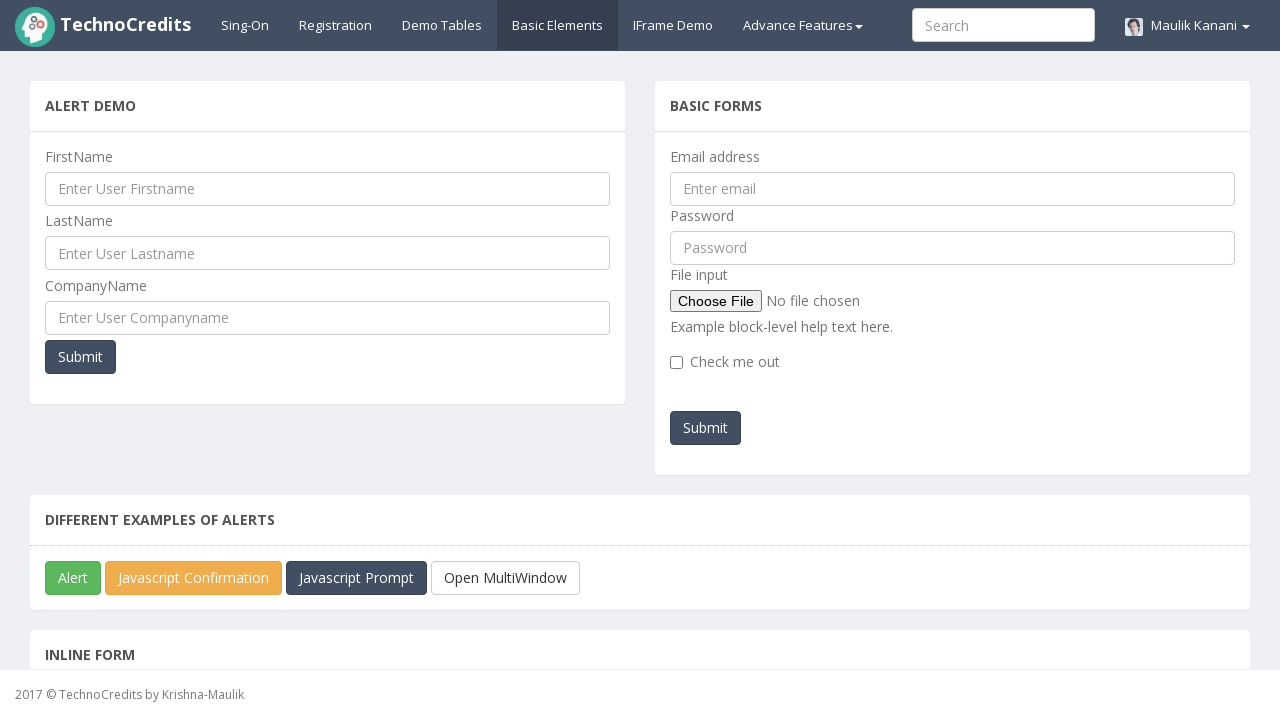

Scrolled down 300 pixels
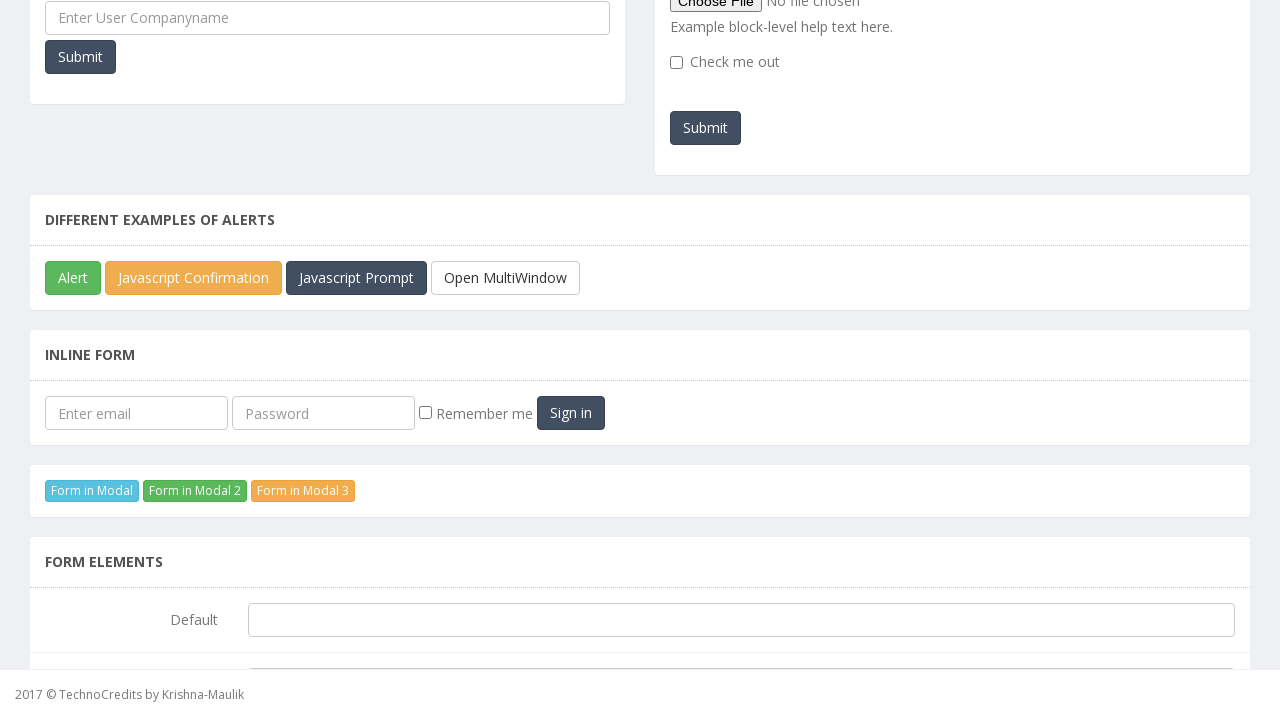

Set up dialog handler to accept alert
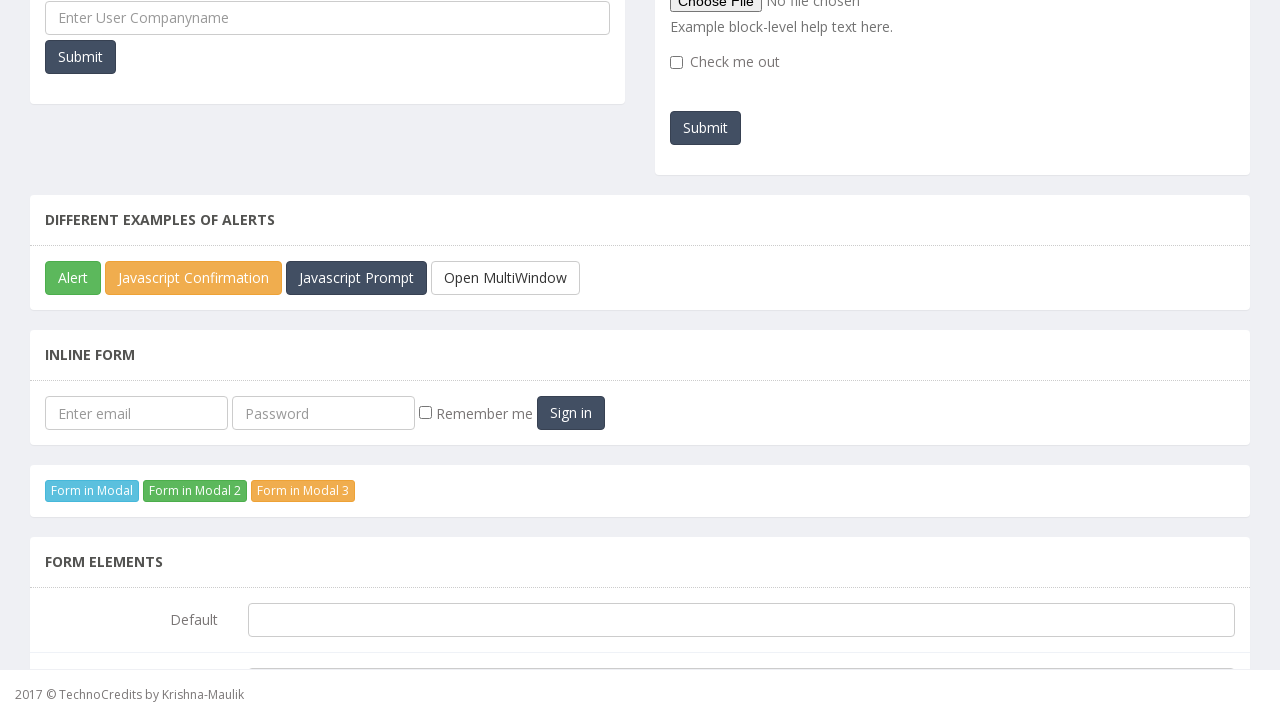

Clicked Javascript Confirmation button to trigger alert at (194, 278) on #javascriptConfirmBox
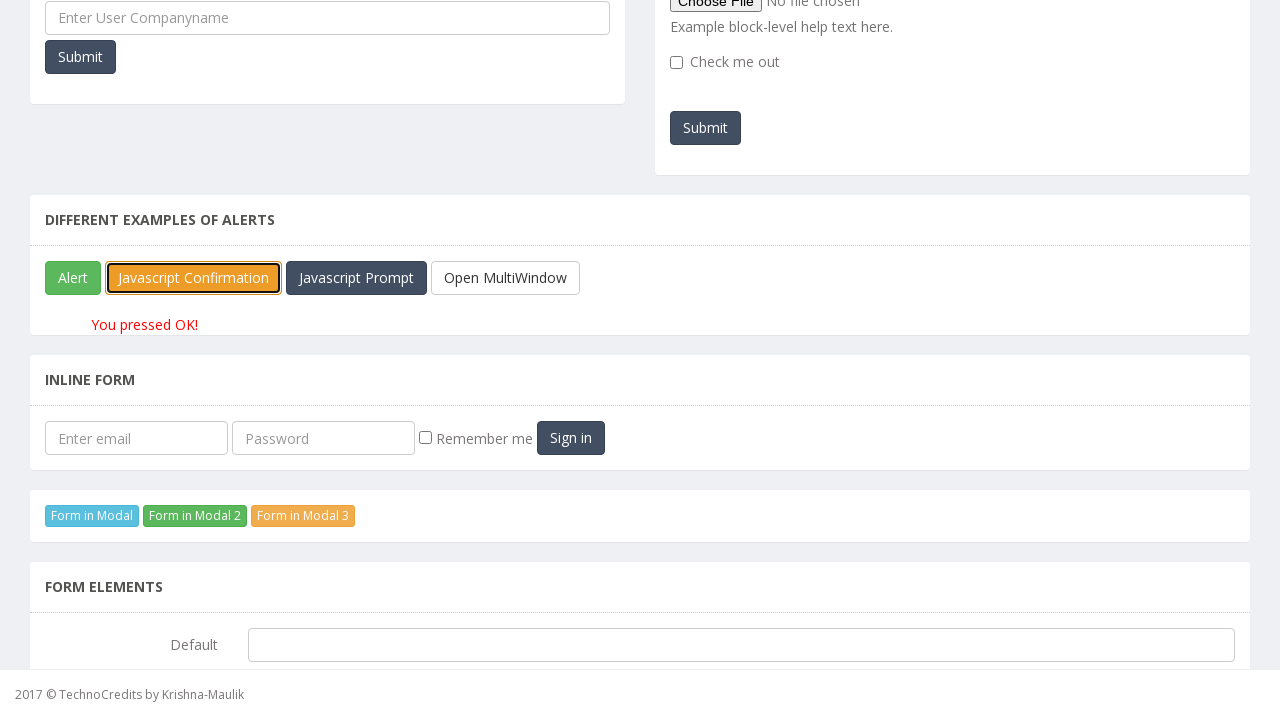

Verified 'You pressed OK!' message appeared after accepting alert
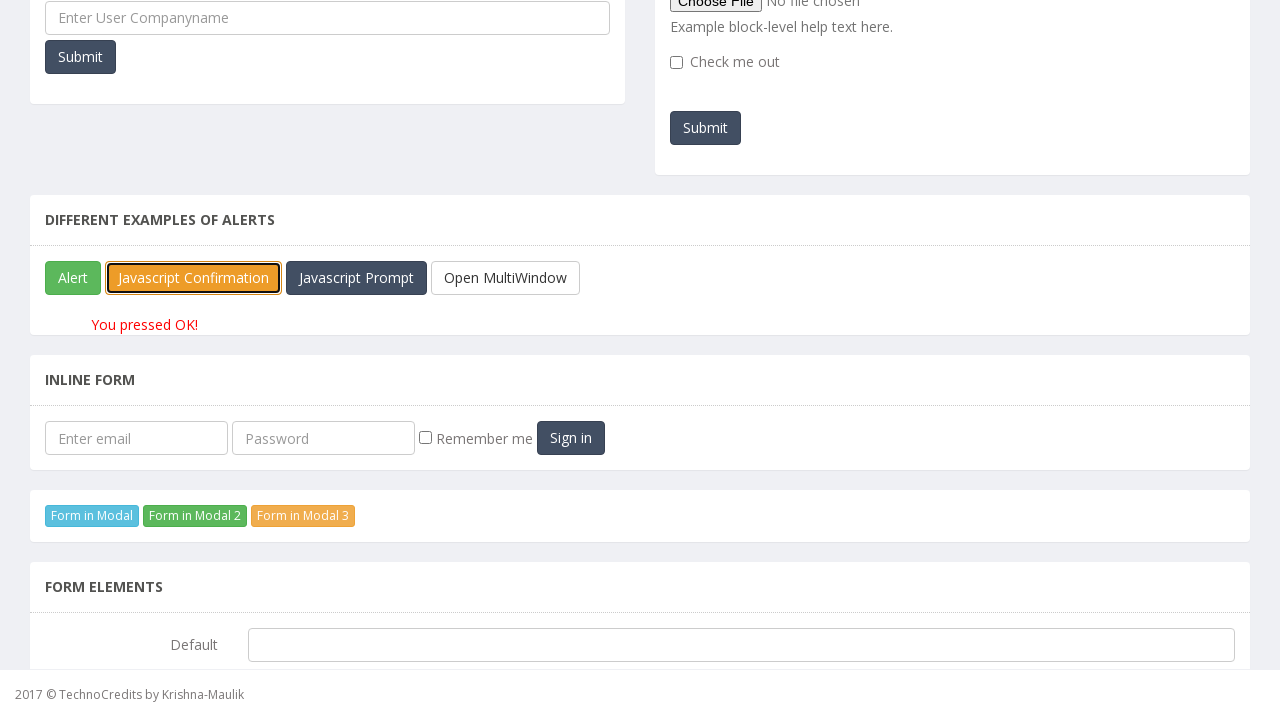

Set up dialog handler to dismiss alert
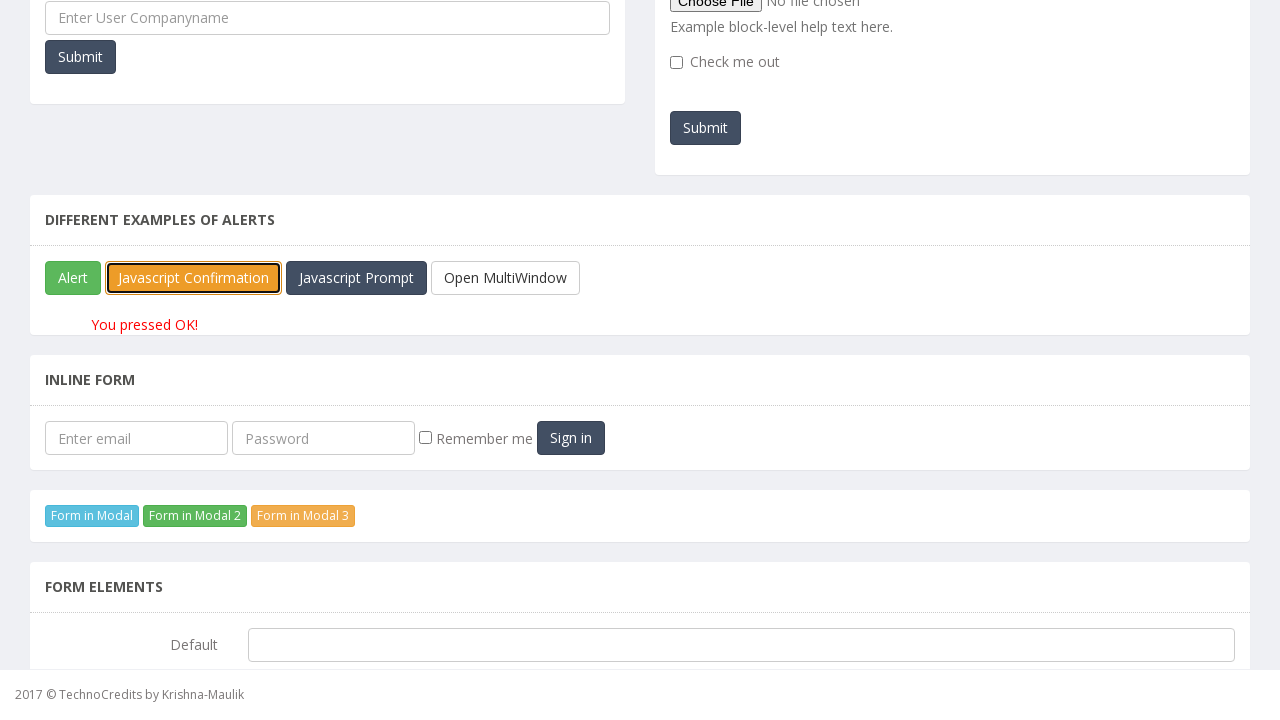

Clicked Javascript Confirmation button again to trigger second alert at (194, 278) on #javascriptConfirmBox
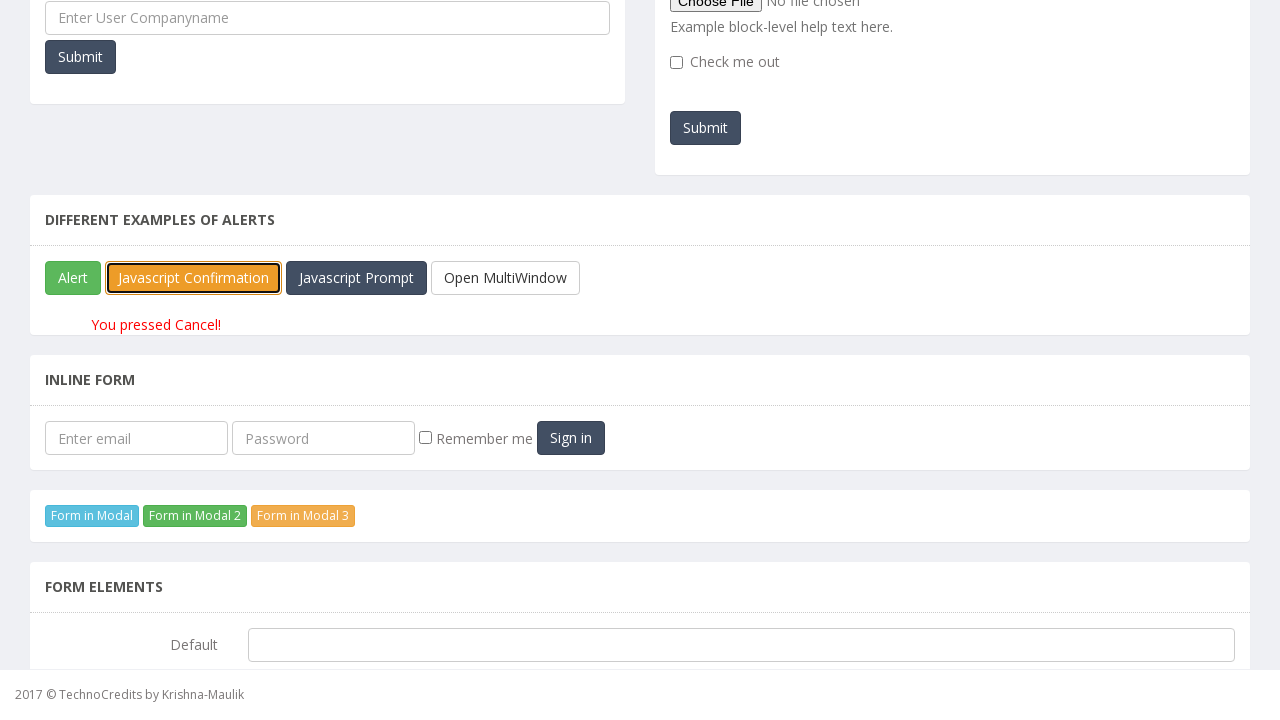

Verified 'You pressed Cancel!' message appeared after dismissing alert
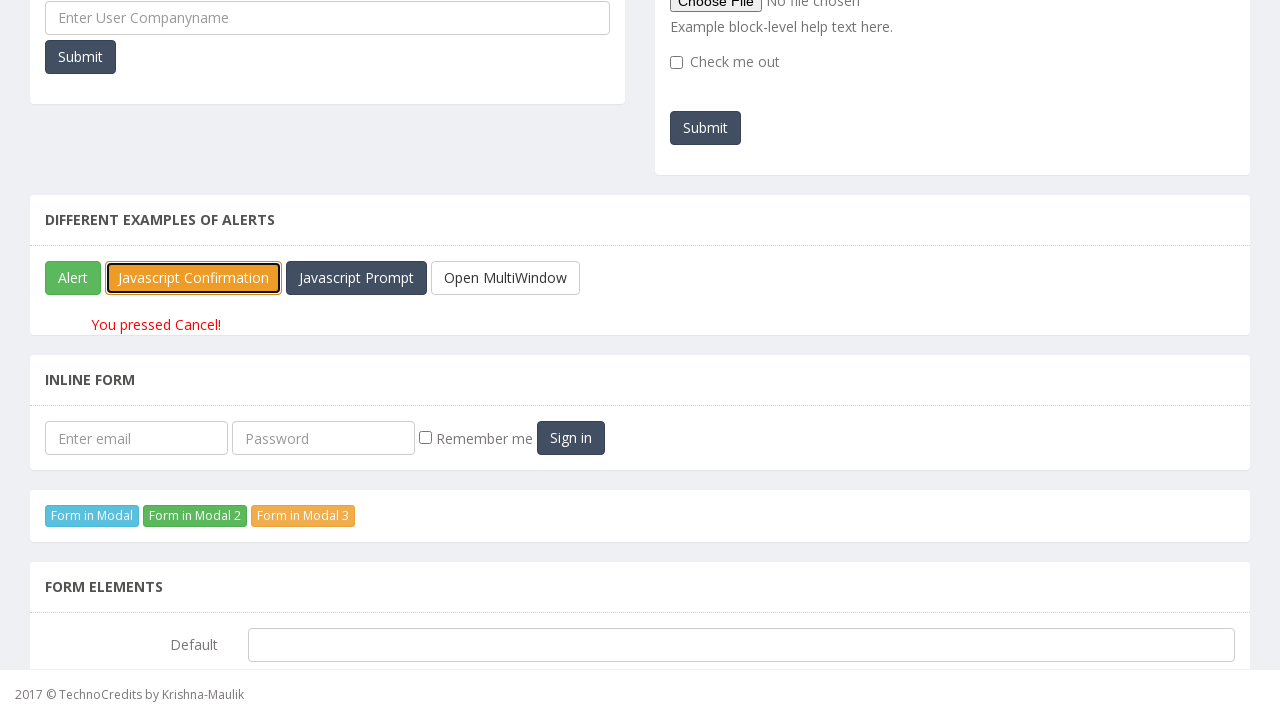

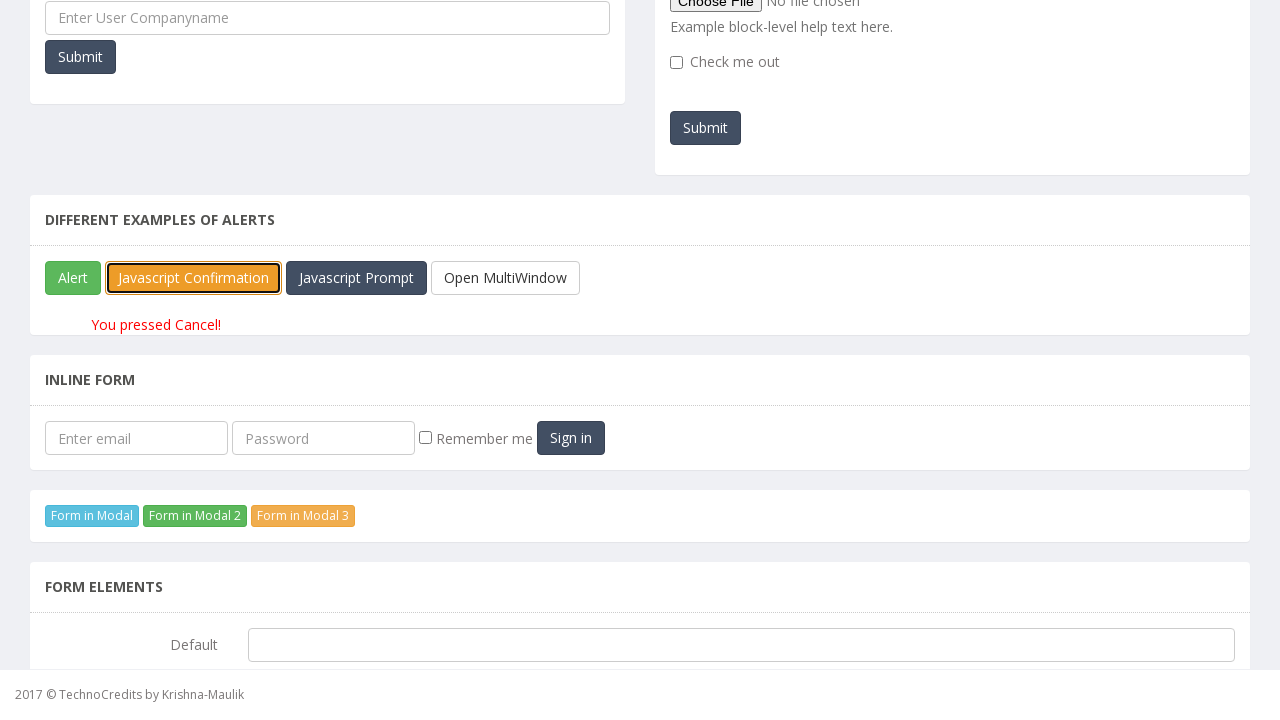